Tests navigation through Browse Languages menu then Start menu and verifies the welcome heading is displayed

Starting URL: https://www.99-bottles-of-beer.net/

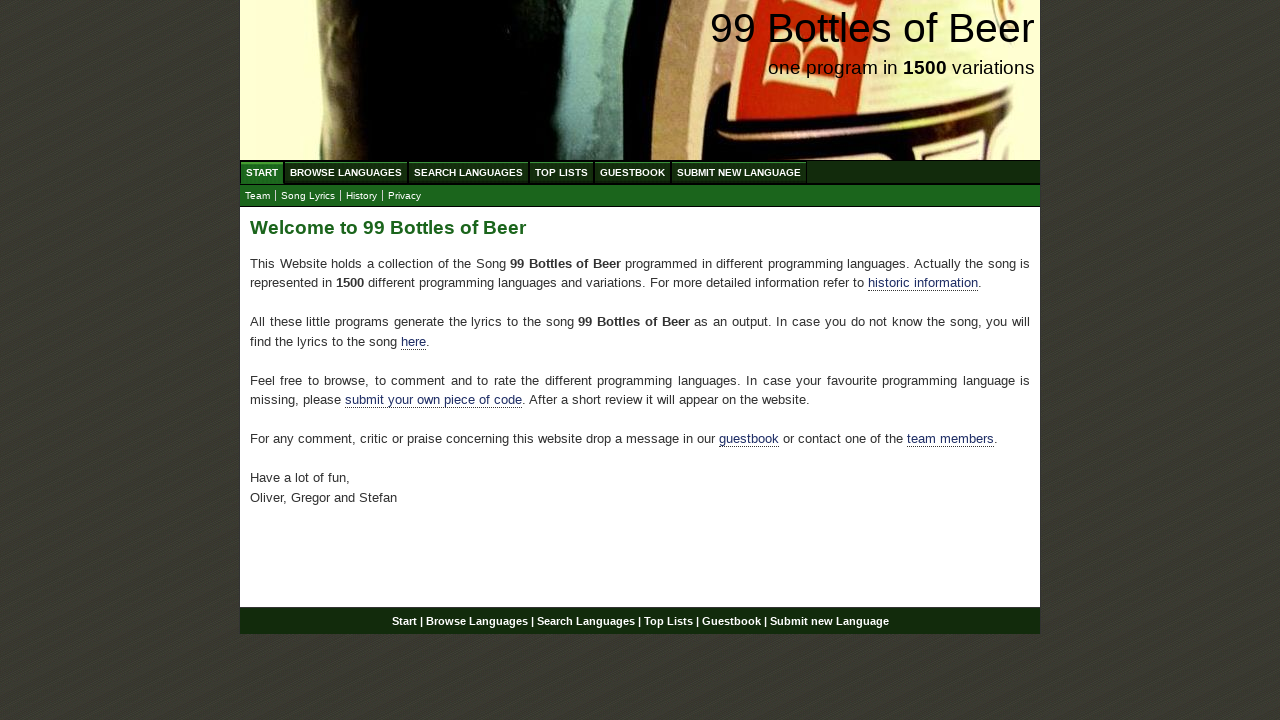

Clicked on Browse Languages menu item at (346, 172) on a[href='/abc.html']
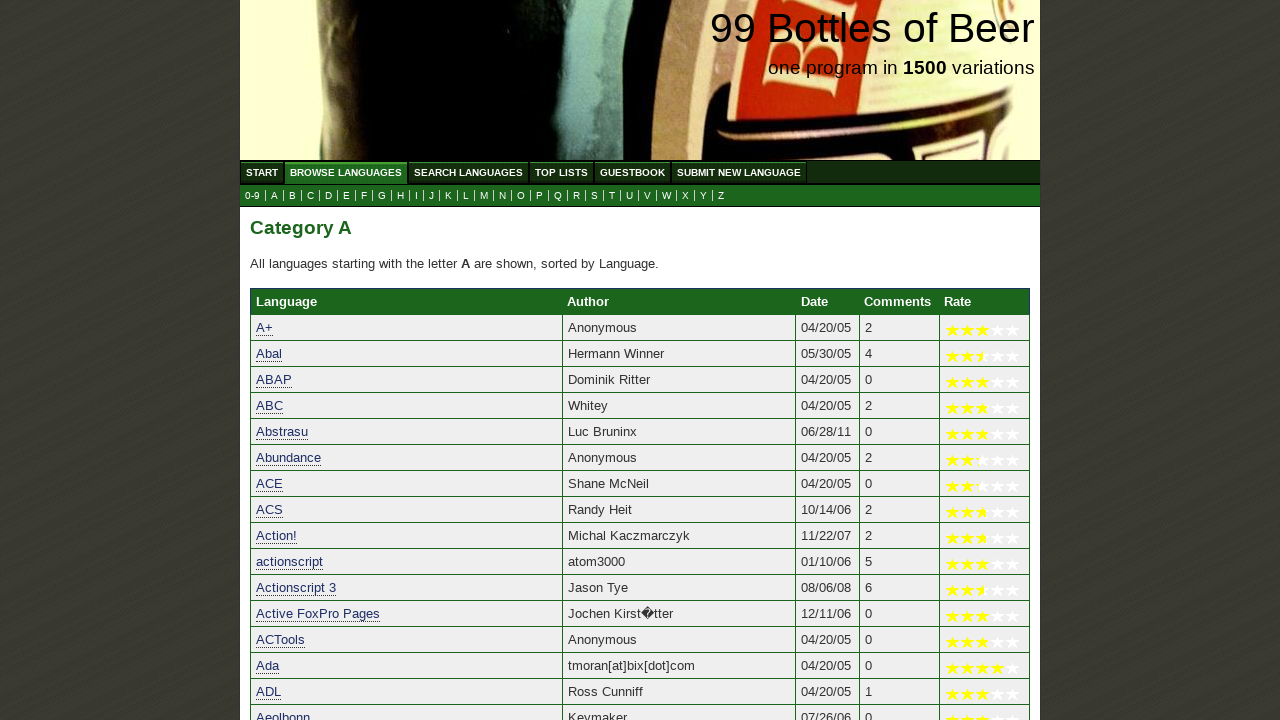

Clicked on Start menu item at (262, 172) on a[href='/']
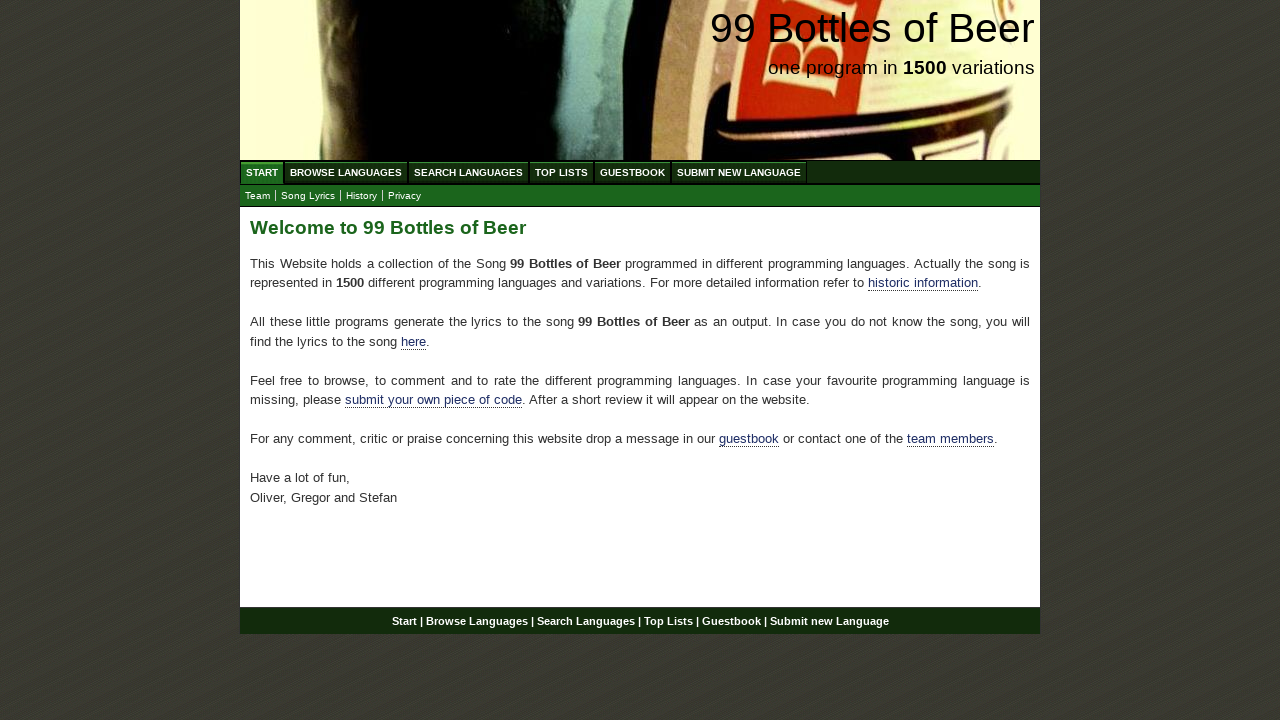

Waited for h2 heading to load
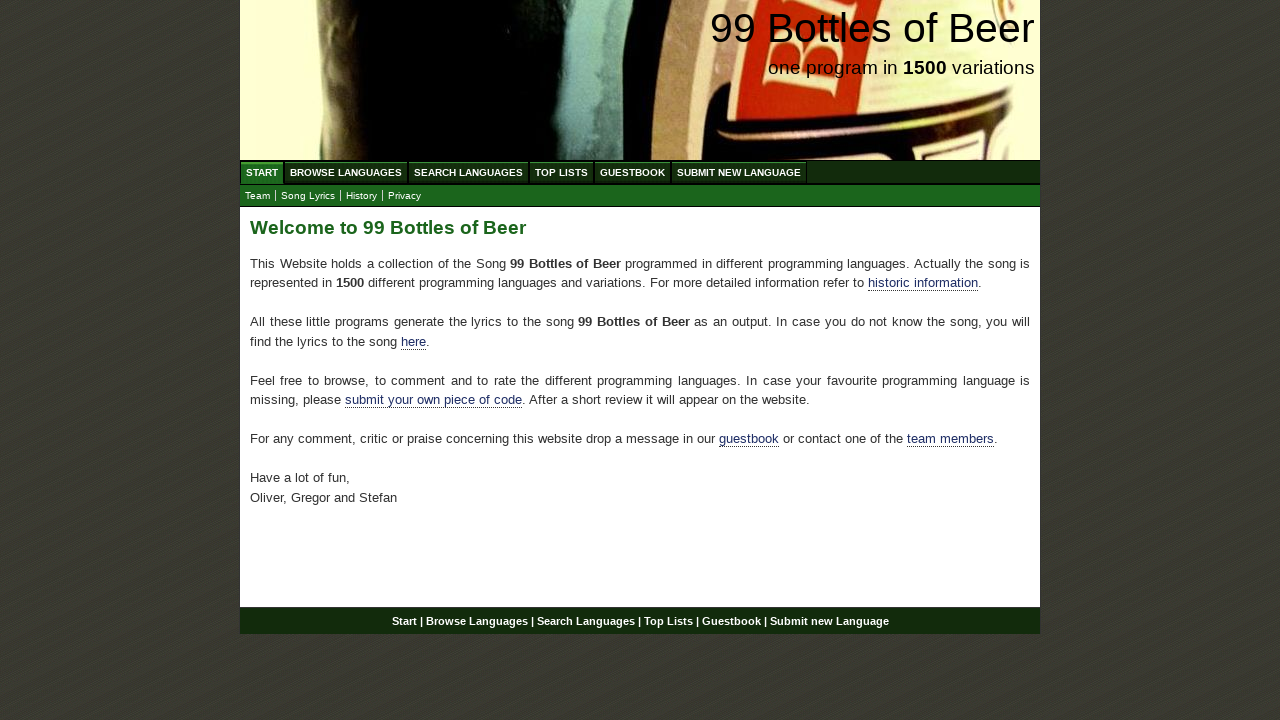

Retrieved h2 heading text content
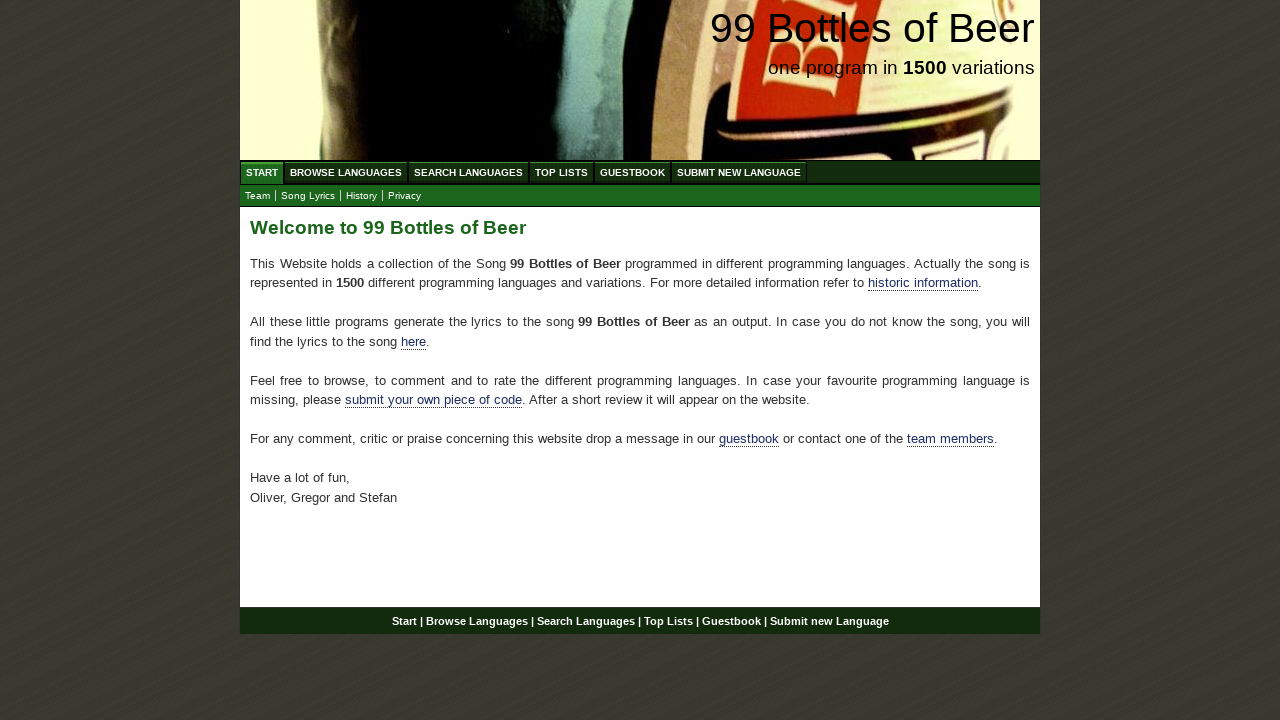

Verified welcome heading displays 'Welcome to 99 Bottles of Beer'
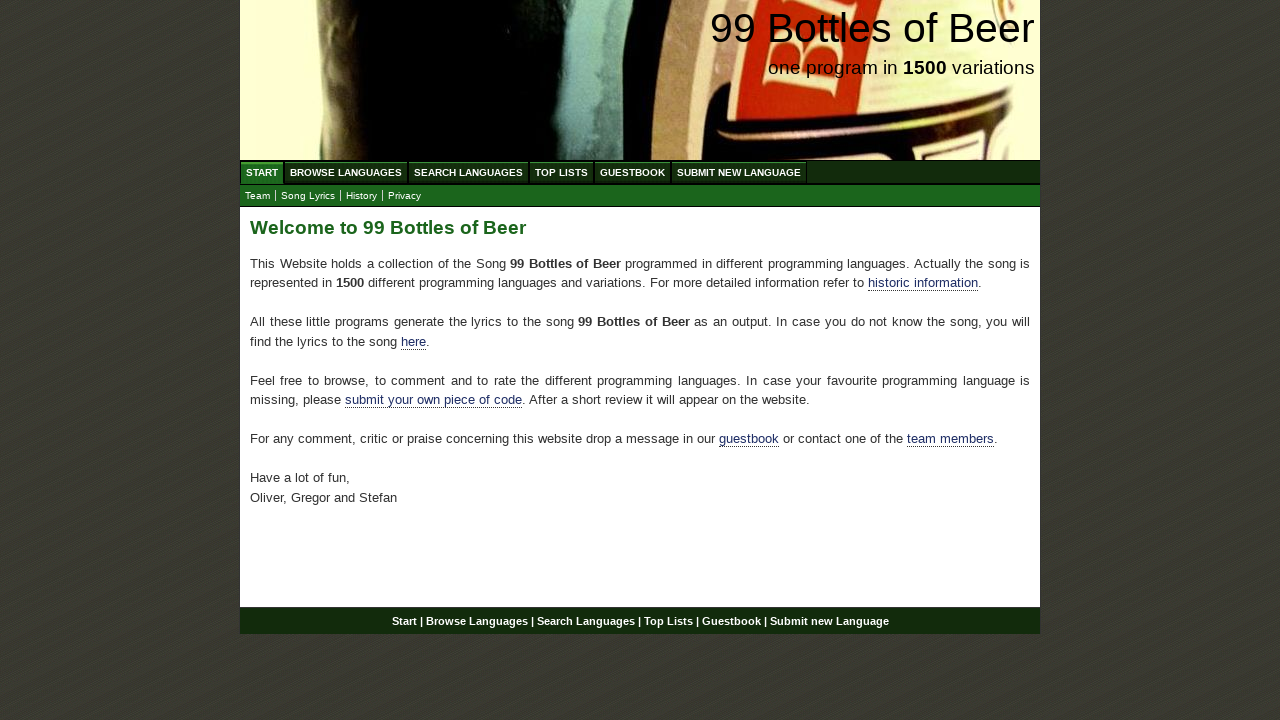

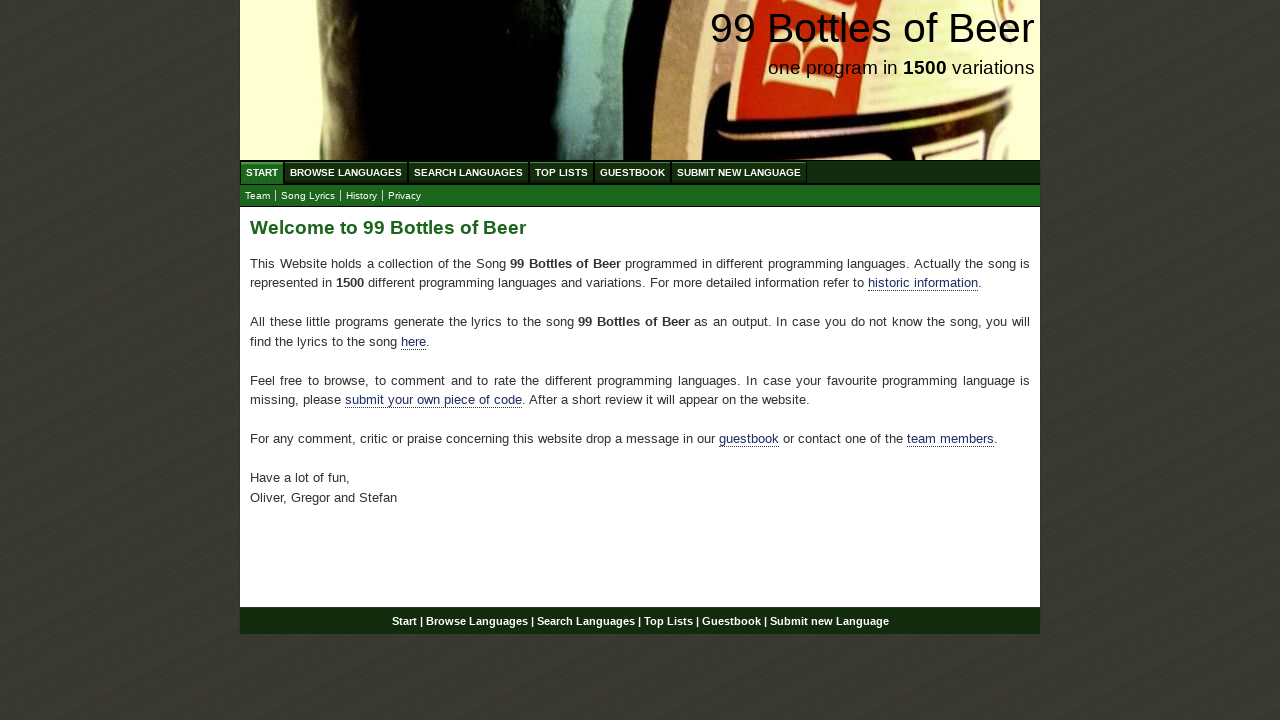